Tests switching to an iframe on W3Schools TryIt editor and highlights a button element by modifying its style attributes

Starting URL: https://www.w3schools.com/jsref/tryit.asp?filename=tryjsref_alert

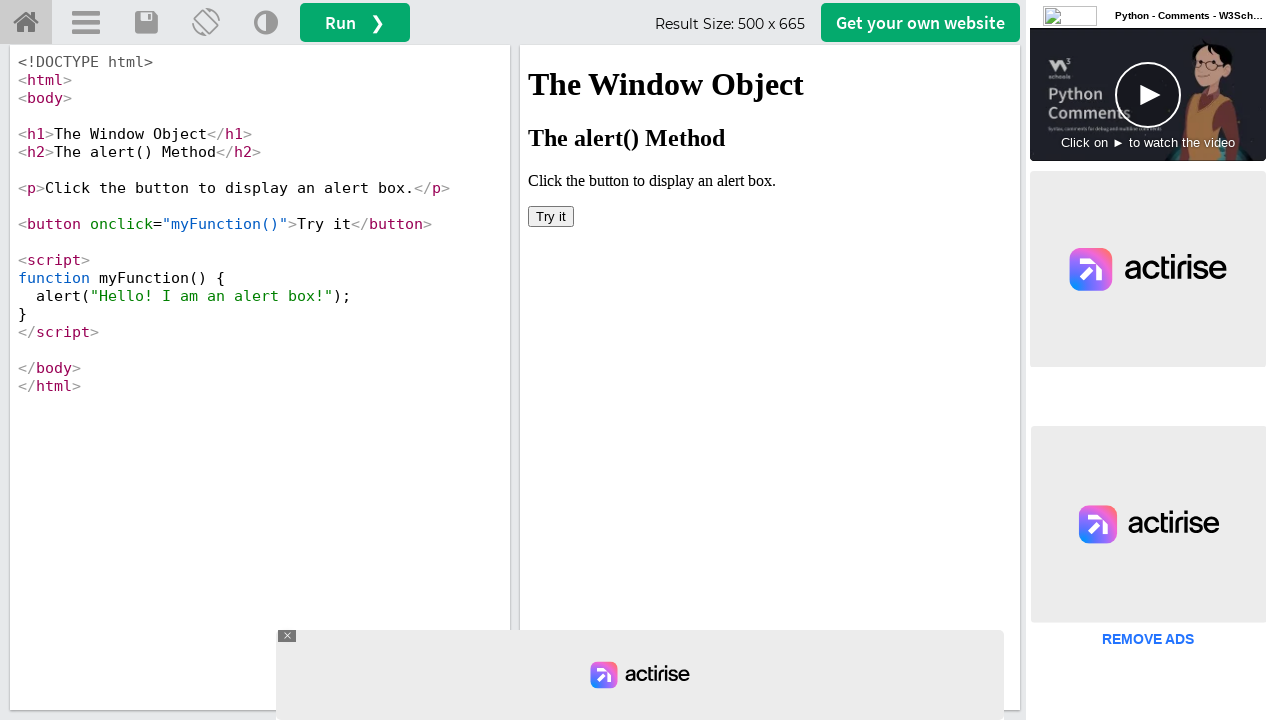

Located the iframeResult frame
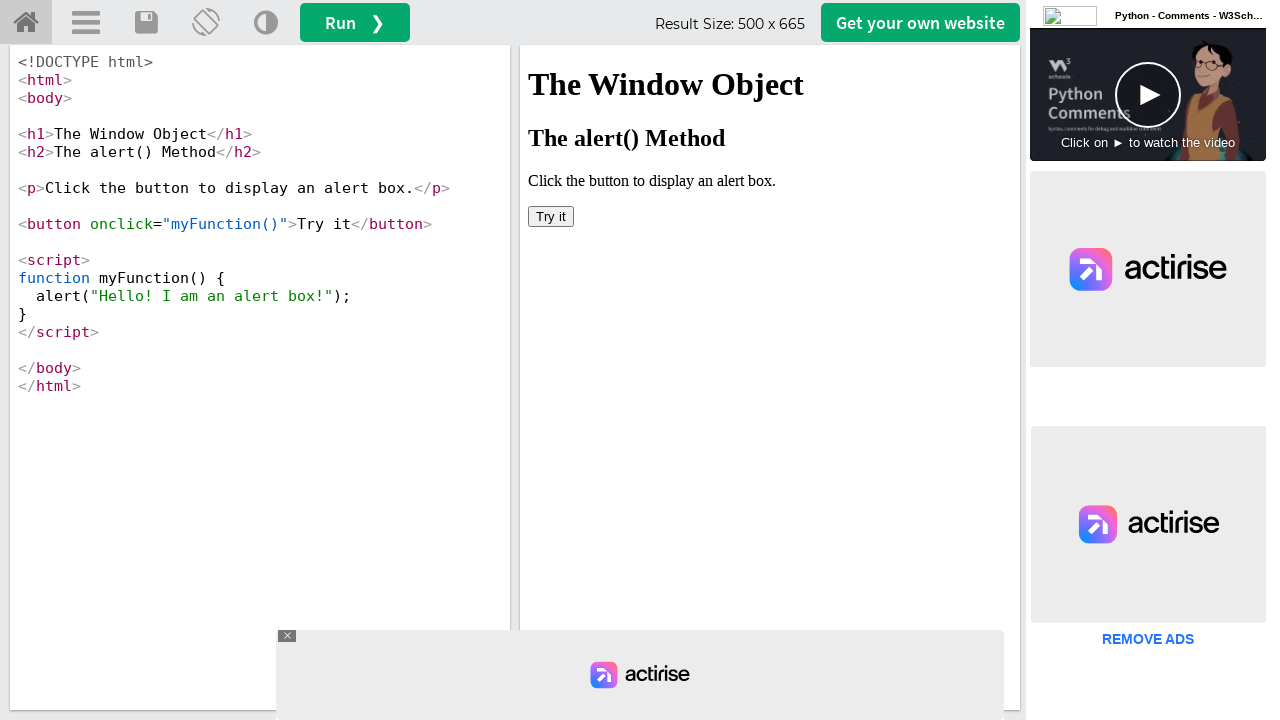

Located the 'Try it' button element within the iframe
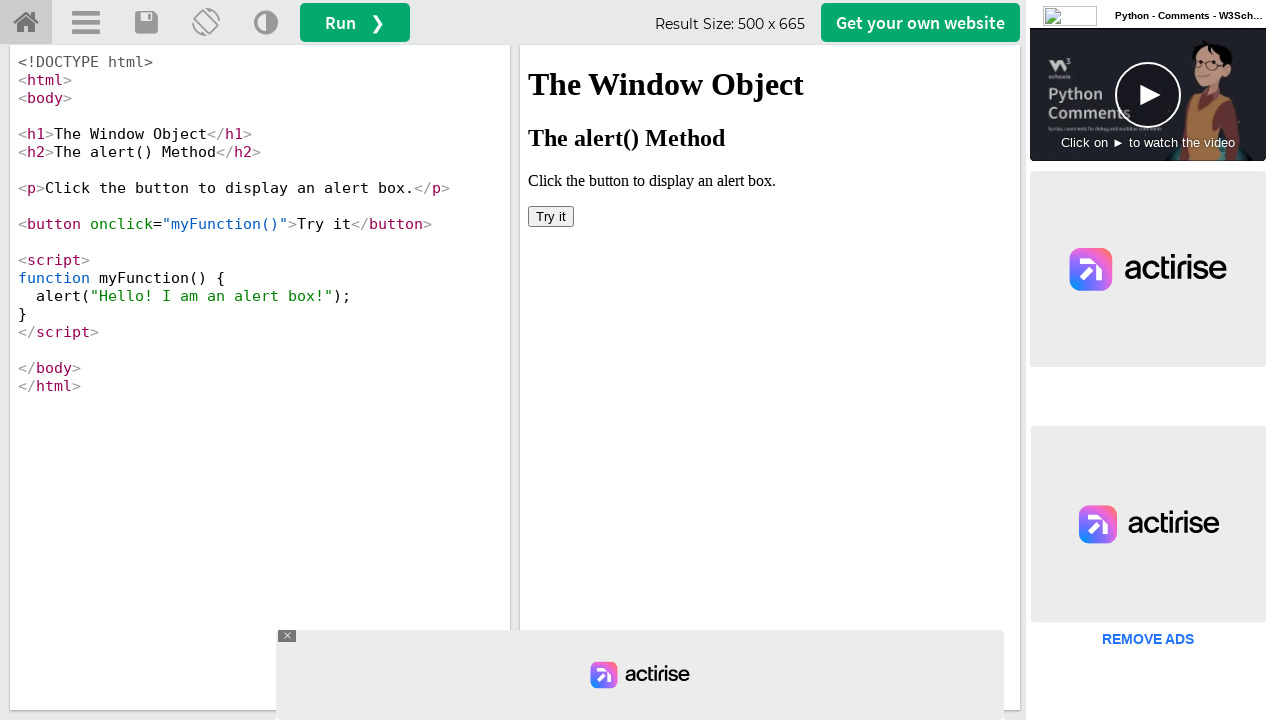

Applied yellow background and red border styling to the 'Try it' button
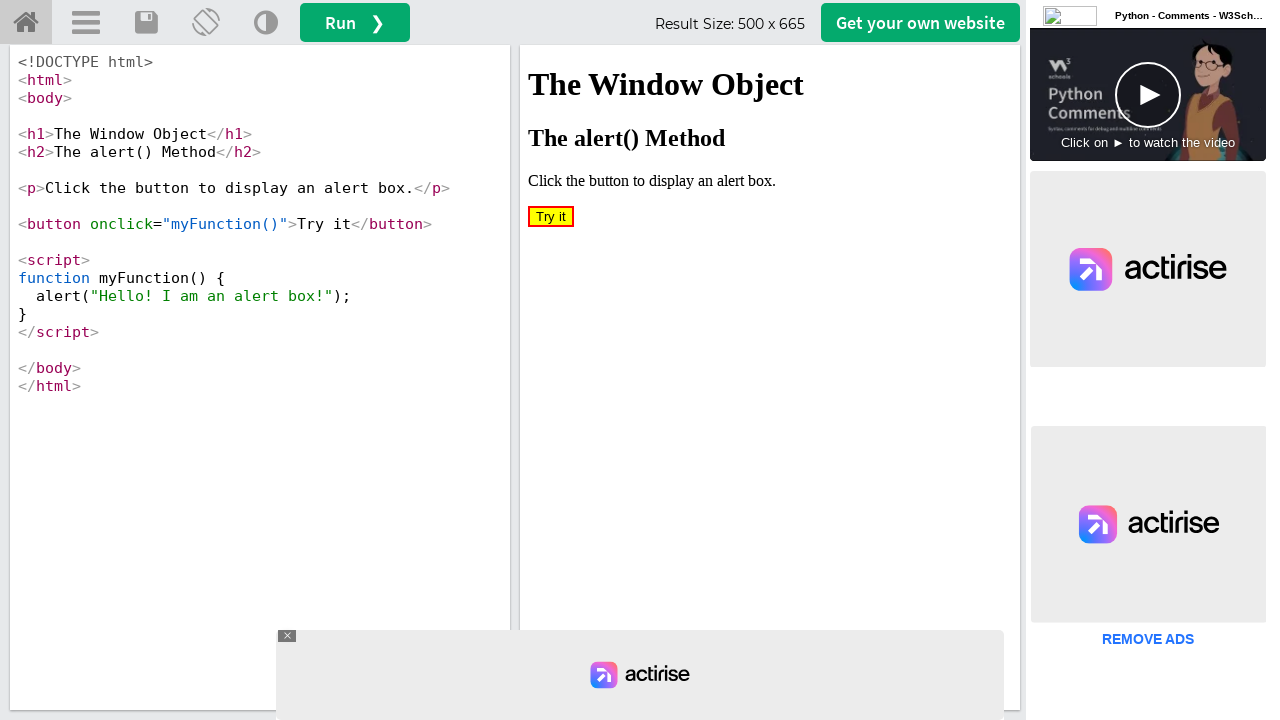

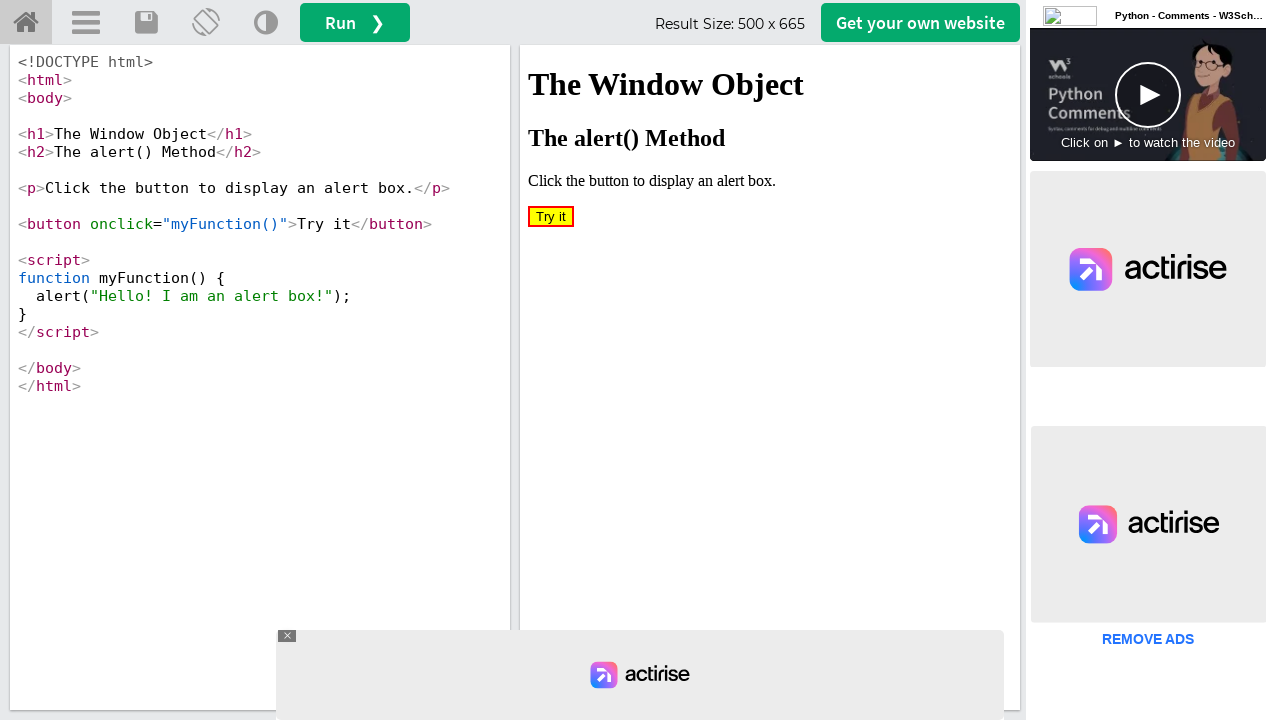